Tests the Resizable feature by clicking on Resizable menu and dragging the resize handle to resize a box

Starting URL: https://demoqa.com/interaction

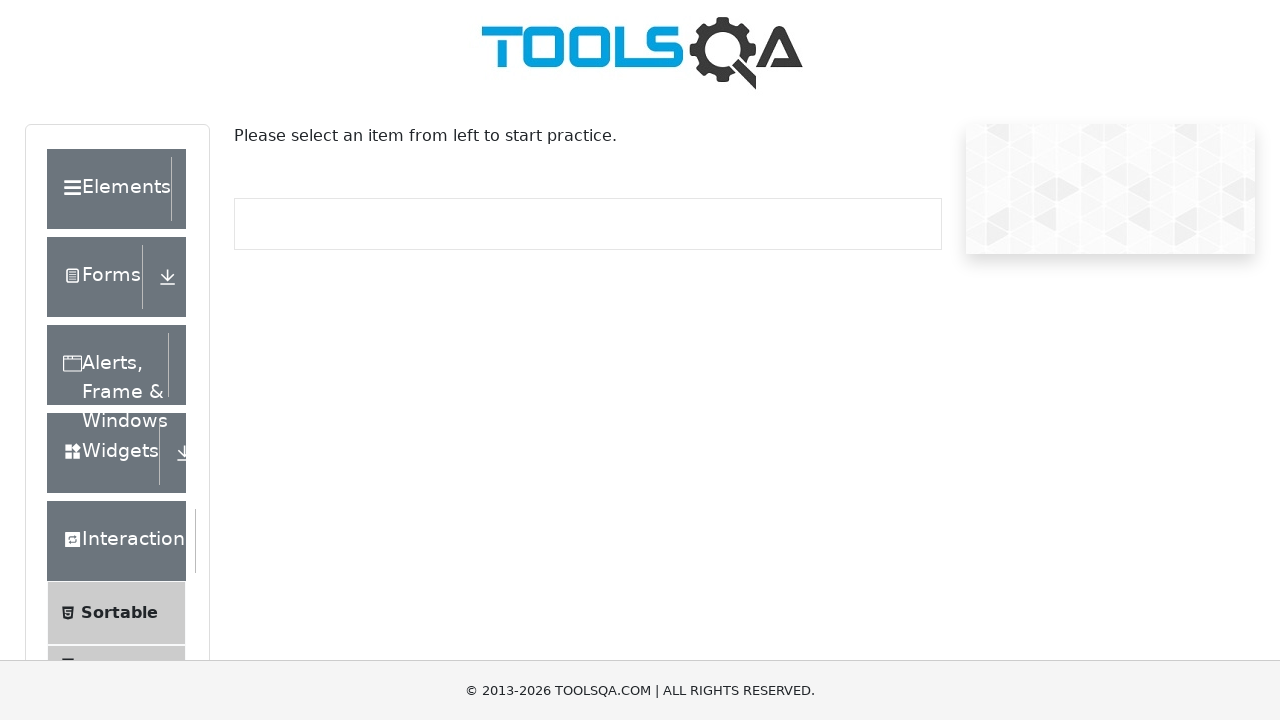

Clicked on Resizable menu item at (123, 361) on xpath=//span[text()='Resizable']
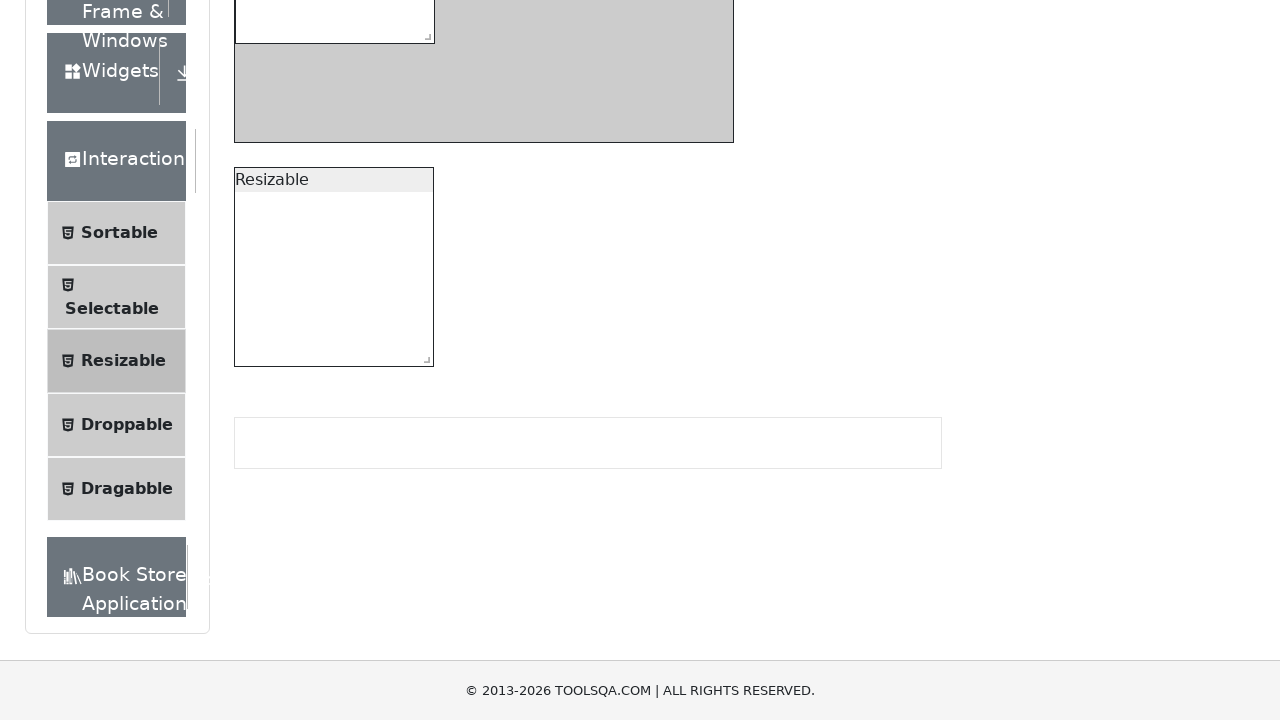

Located the resize handle
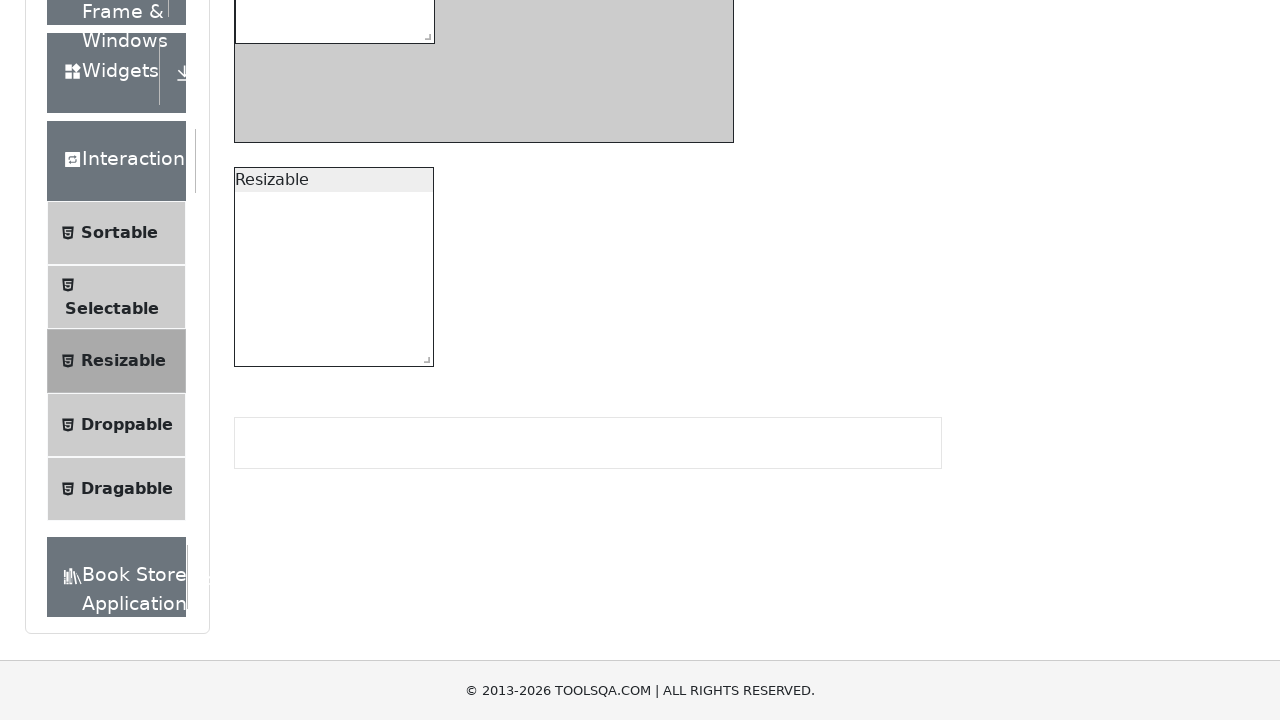

Retrieved bounding box of resize handle
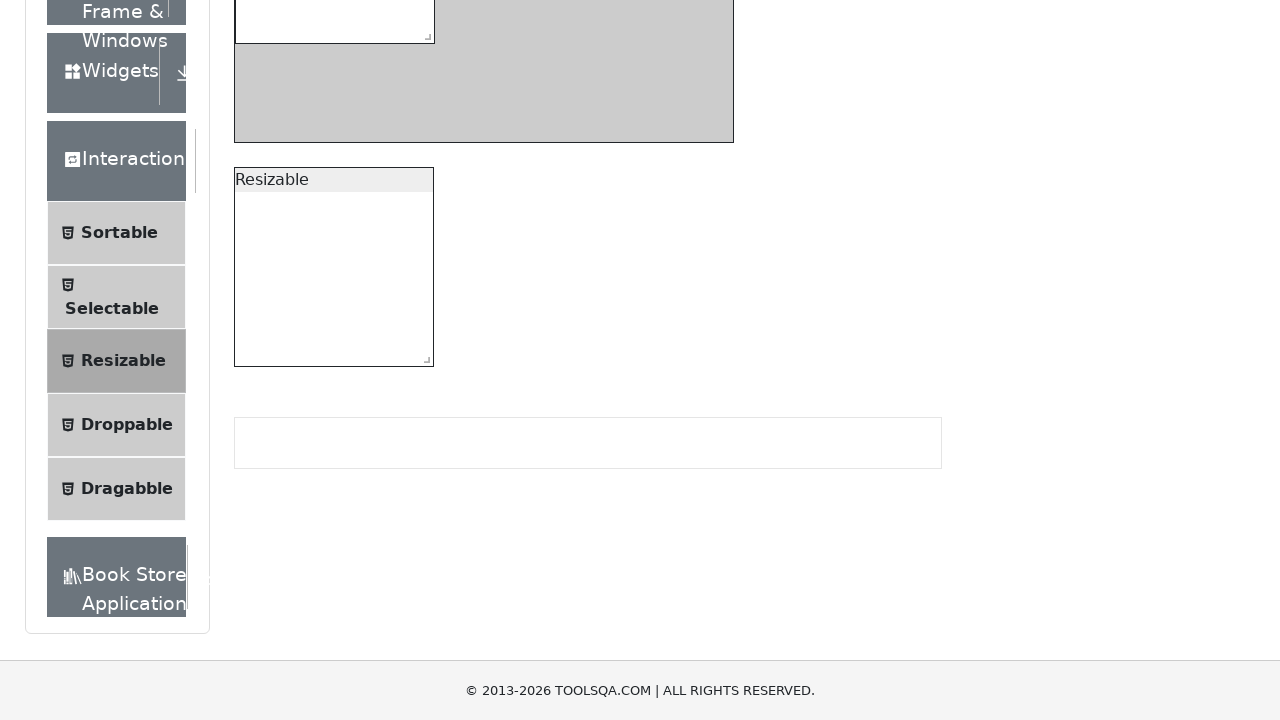

Moved mouse to center of resize handle at (424, 33)
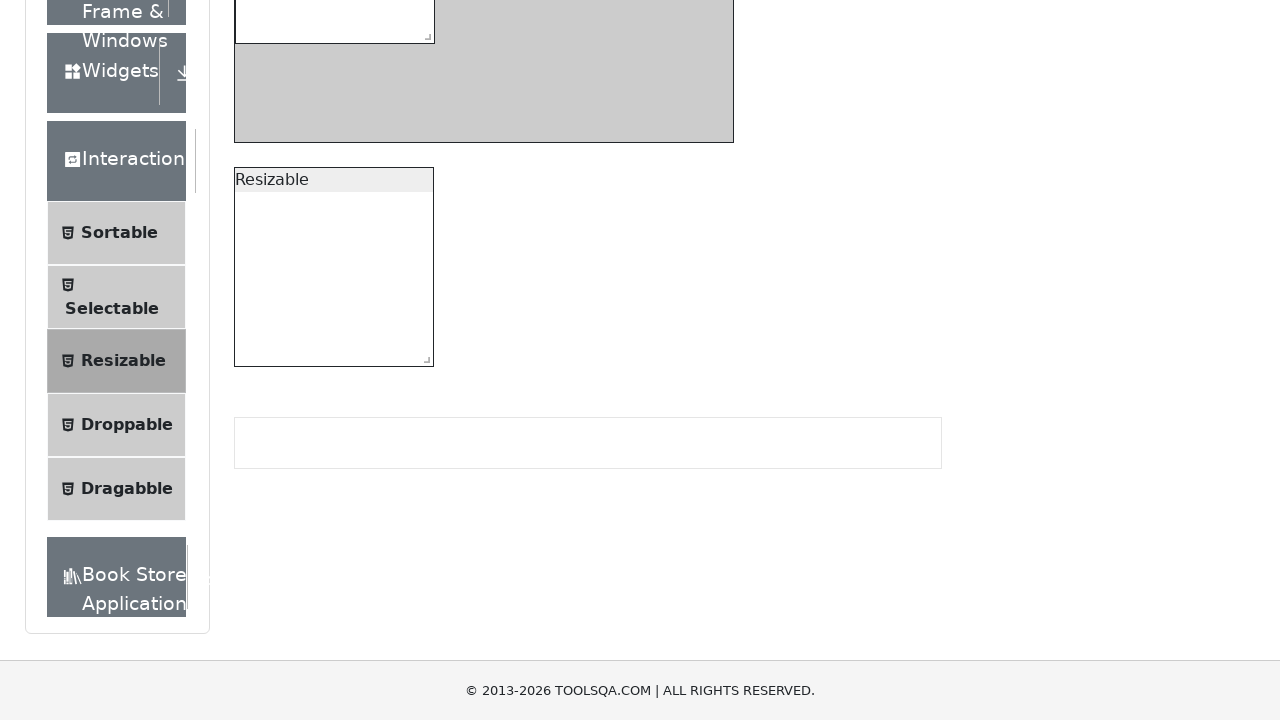

Pressed mouse button down on resize handle at (424, 33)
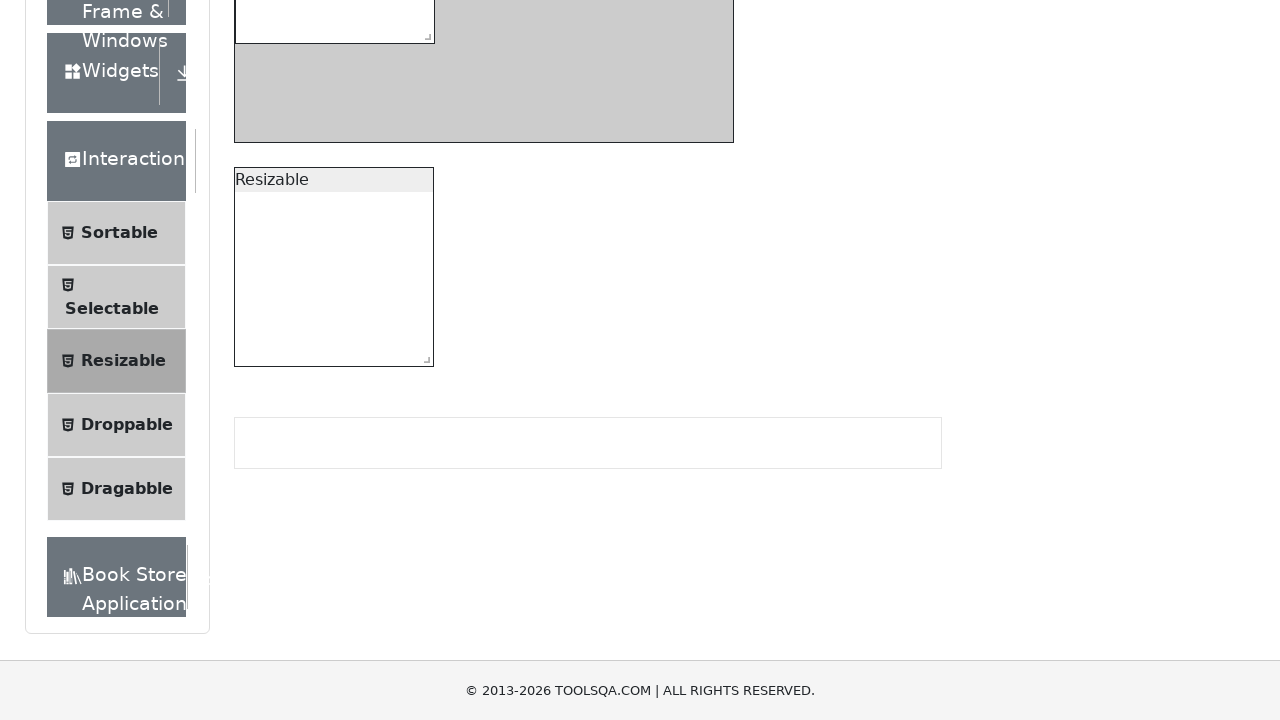

Dragged resize handle 100 pixels right and 50 pixels down at (514, 73)
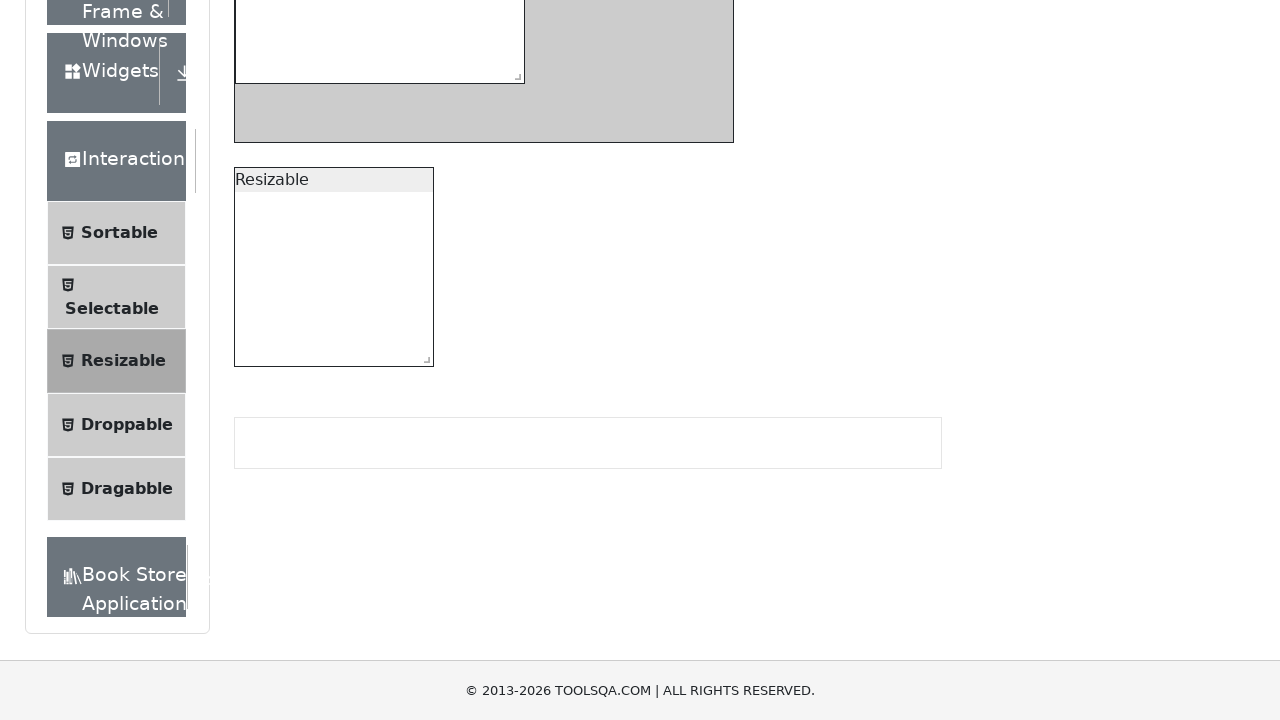

Released mouse button to complete resize at (514, 73)
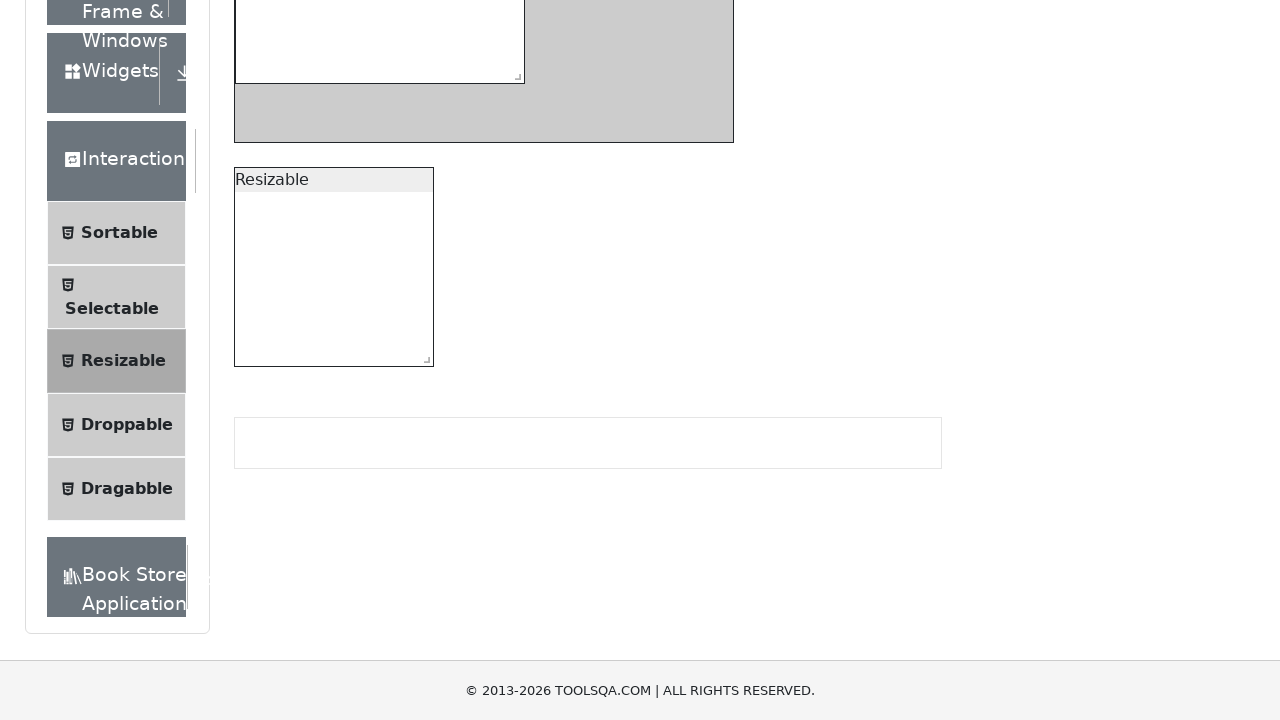

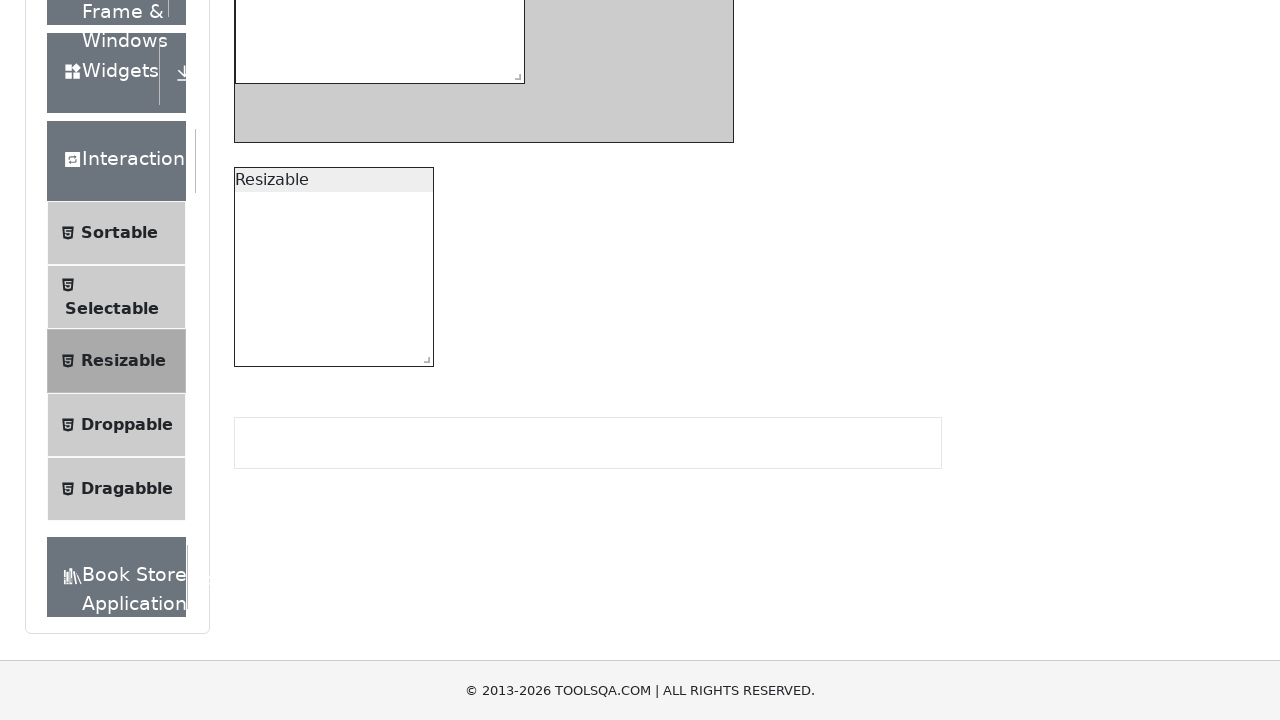